Tests page scrolling functionality using keyboard keys including Page Down, Page Up, Arrow Down, and Arrow Up

Starting URL: https://www.techproeducation.com

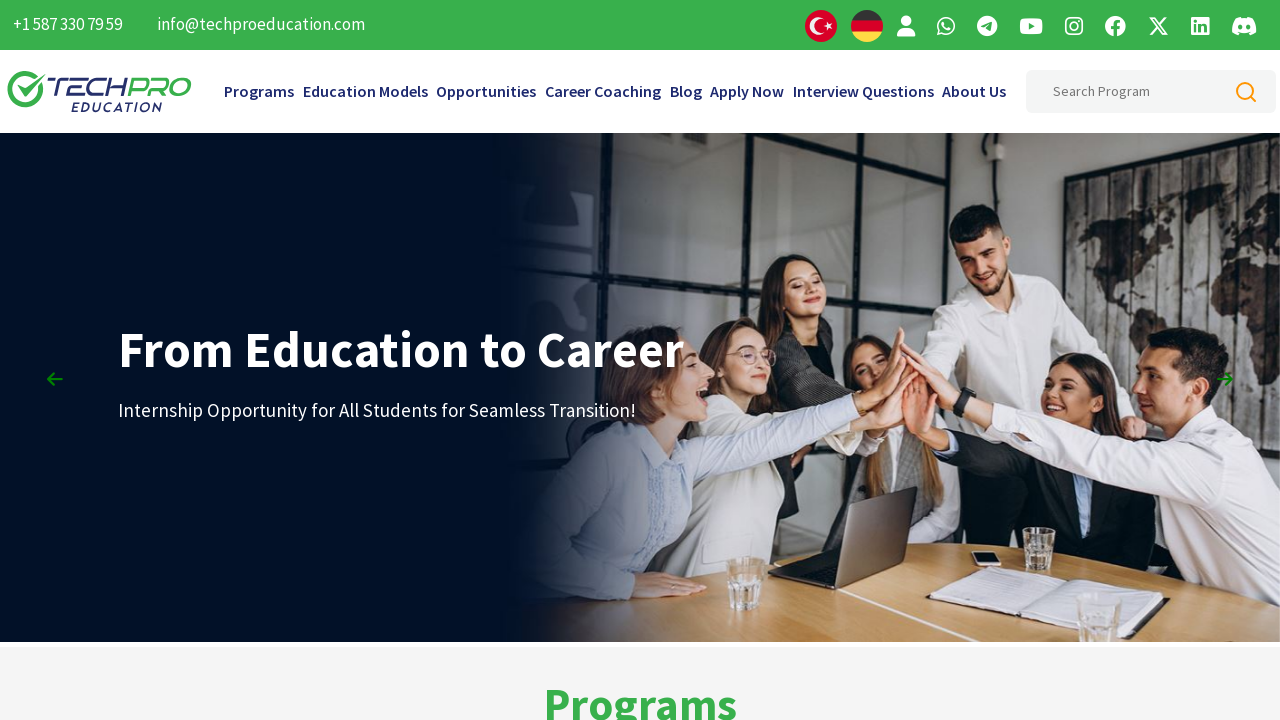

Navigated to https://www.techproeducation.com
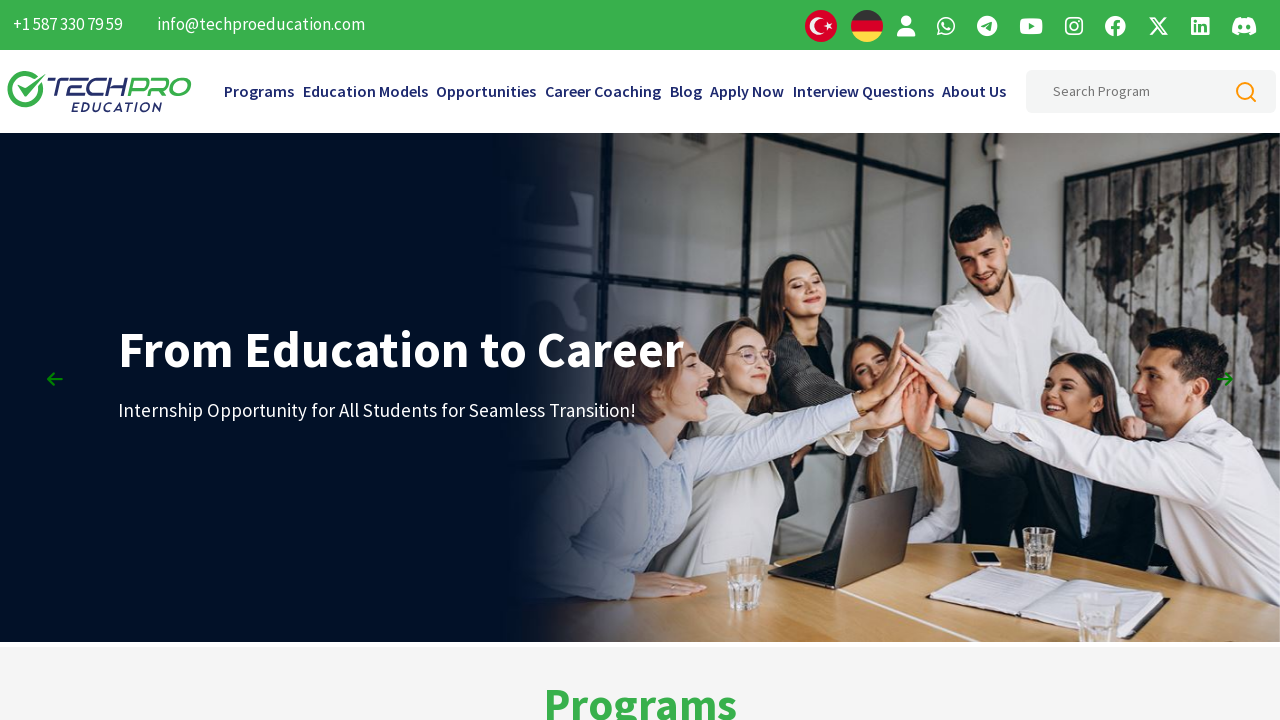

Pressed Page Down (1st scroll down)
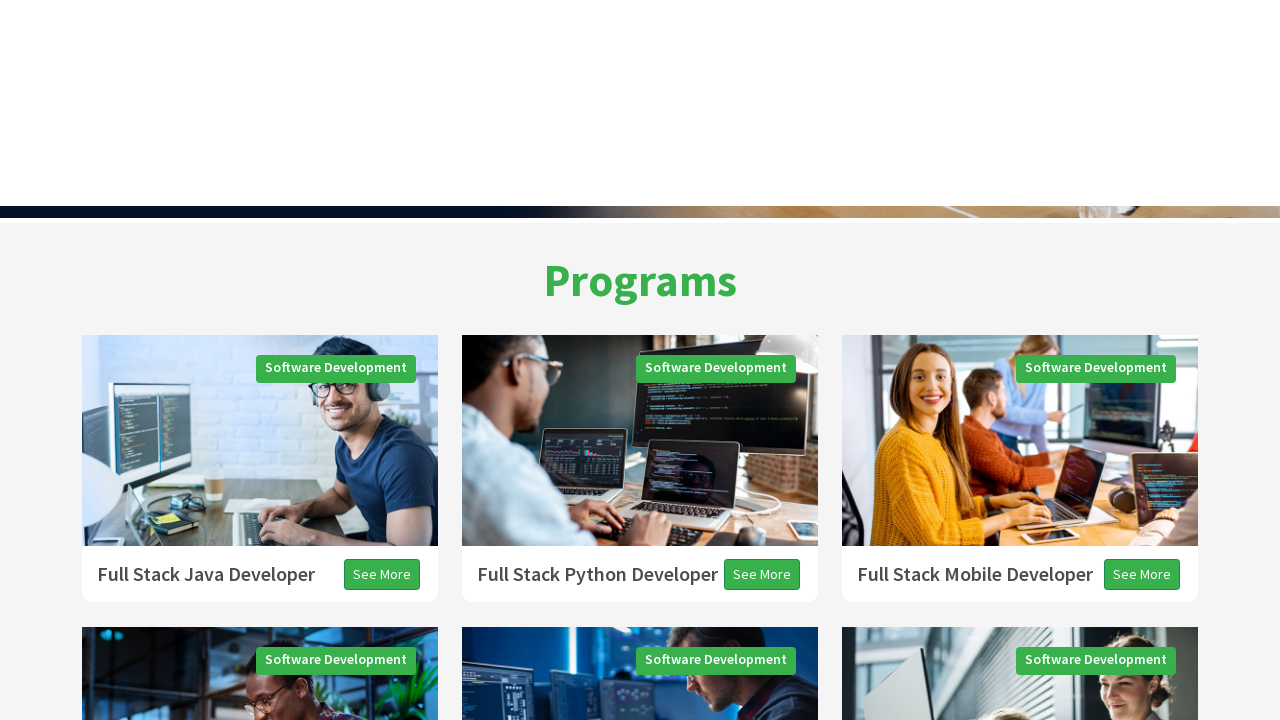

Pressed Page Down (2nd scroll down)
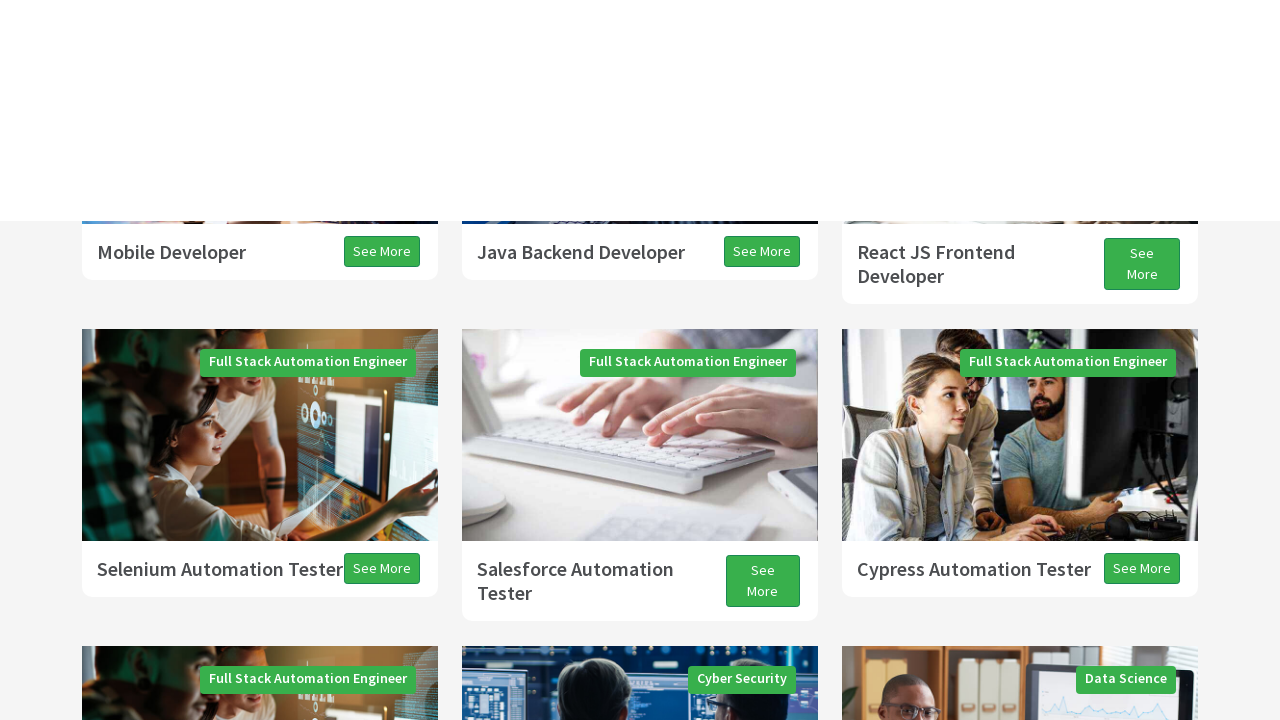

Pressed Page Down (3rd scroll down)
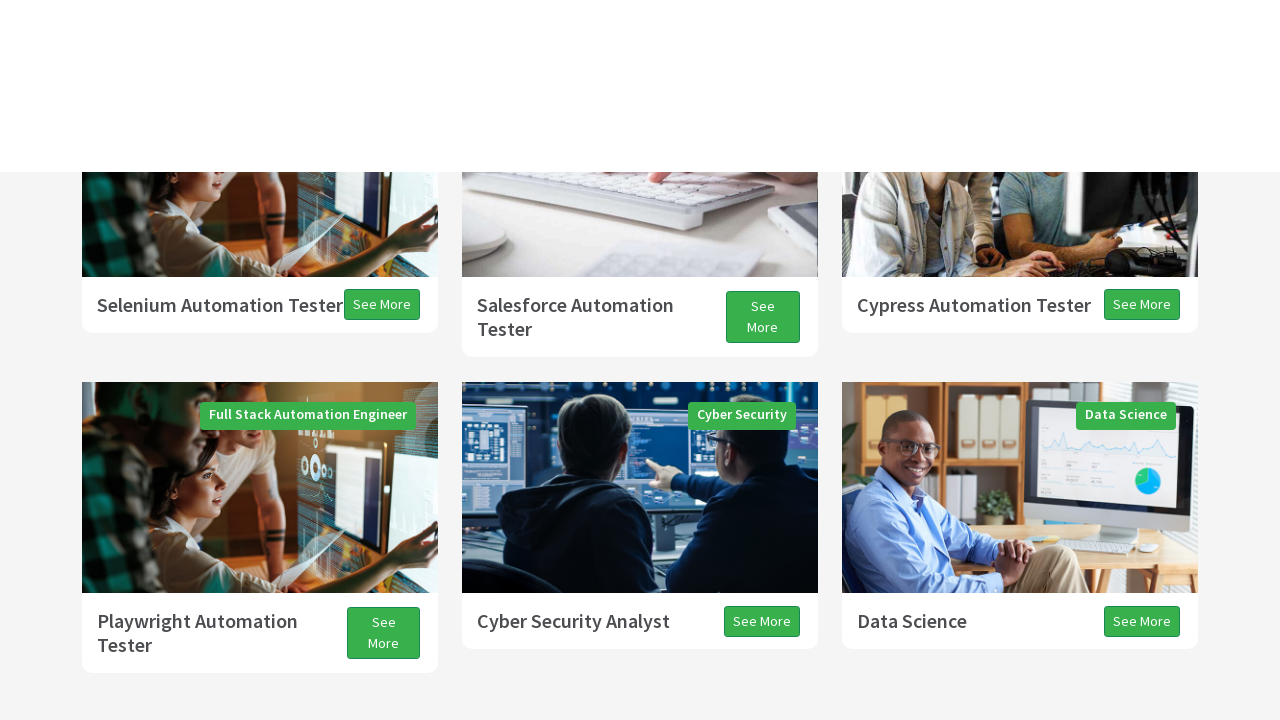

Pressed Arrow Down to scroll down slightly
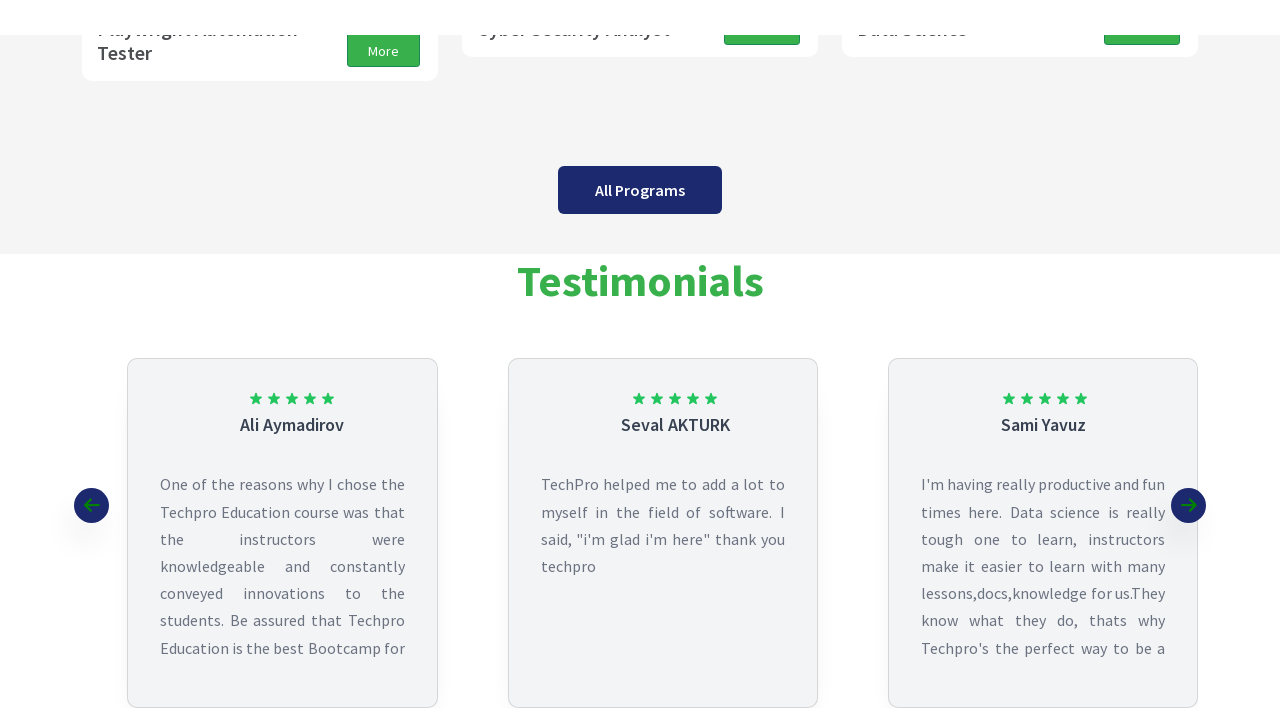

Pressed Page Up to scroll up
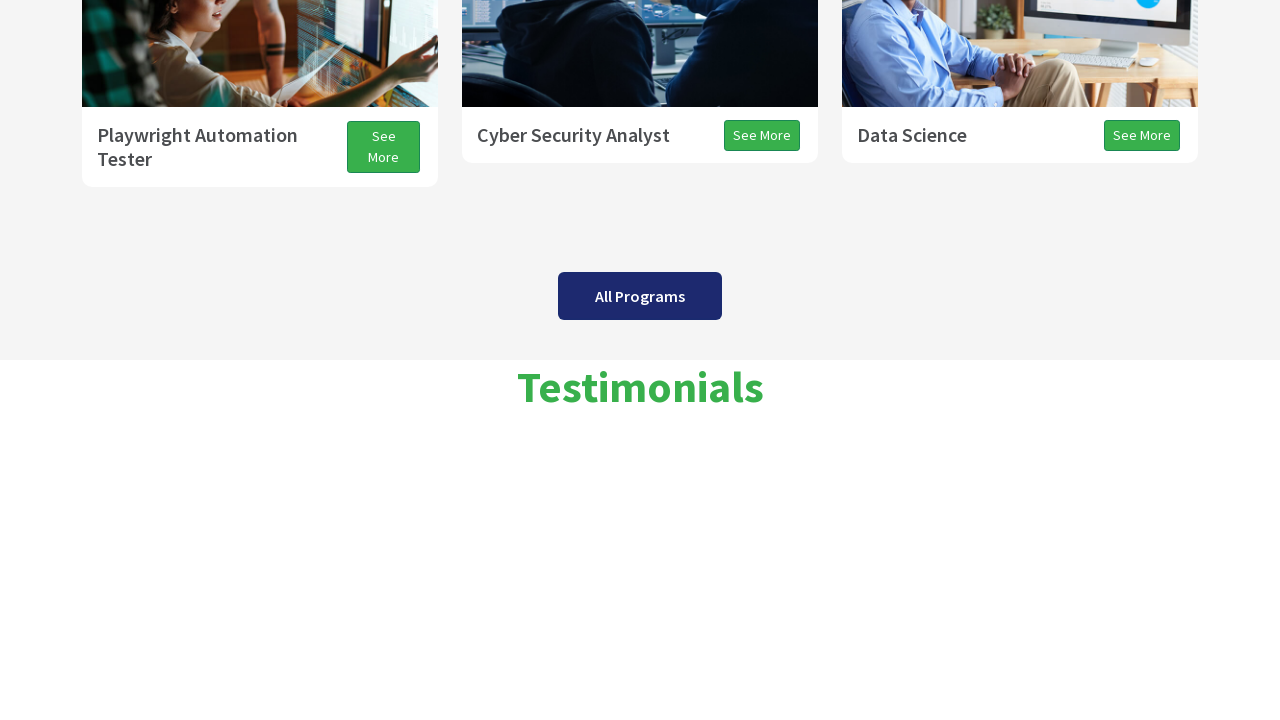

Pressed Arrow Up to scroll up slightly
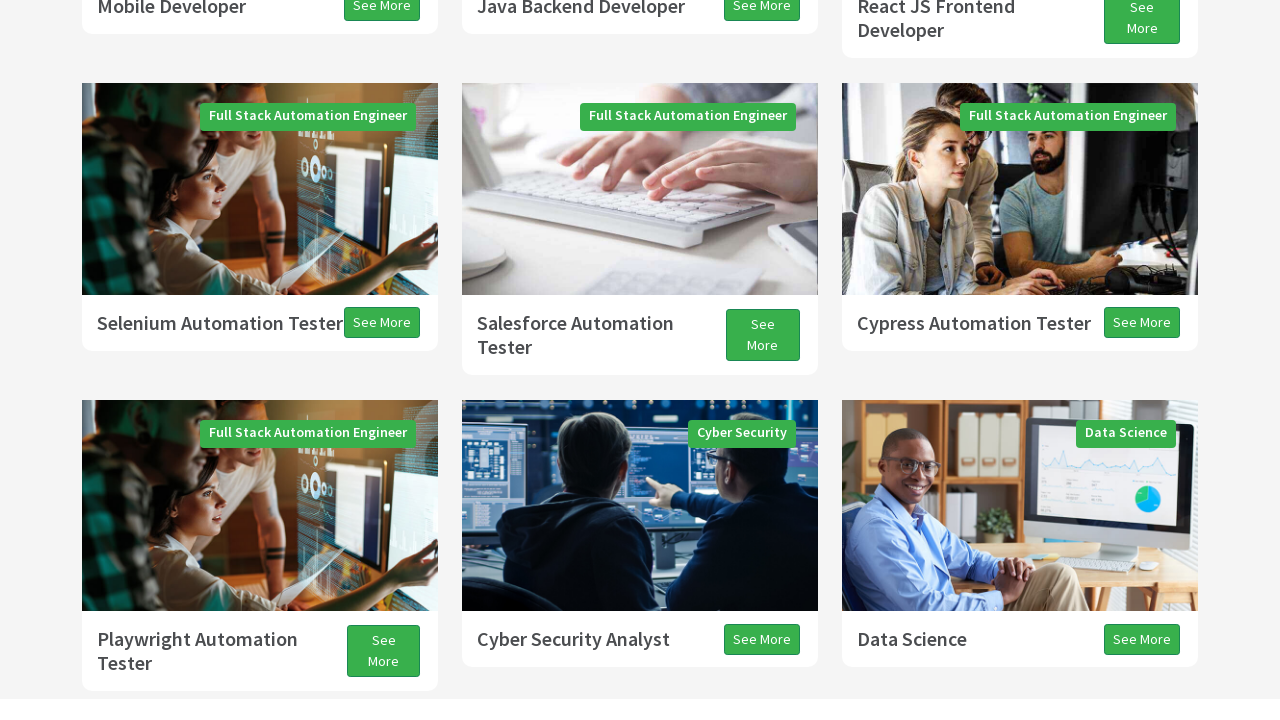

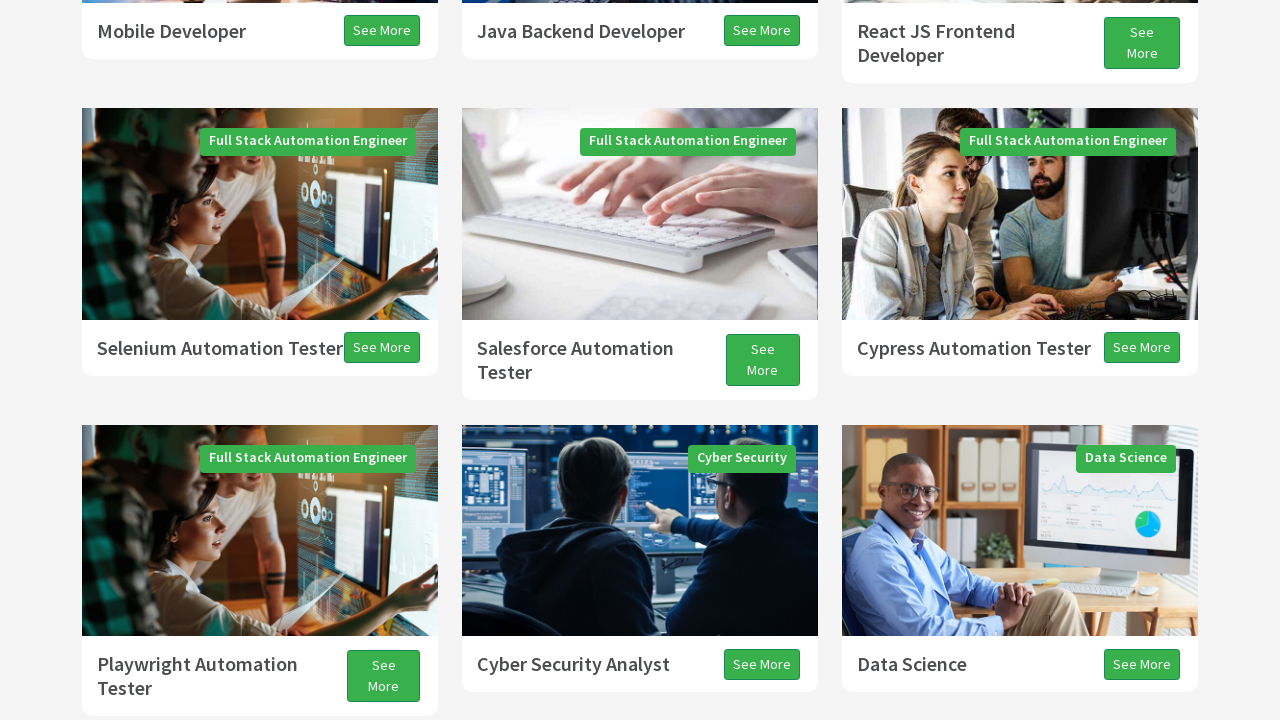